Tests browser navigation methods by navigating to Flipkart, then using back, forward, and refresh navigation controls

Starting URL: https://www.flipkart.com

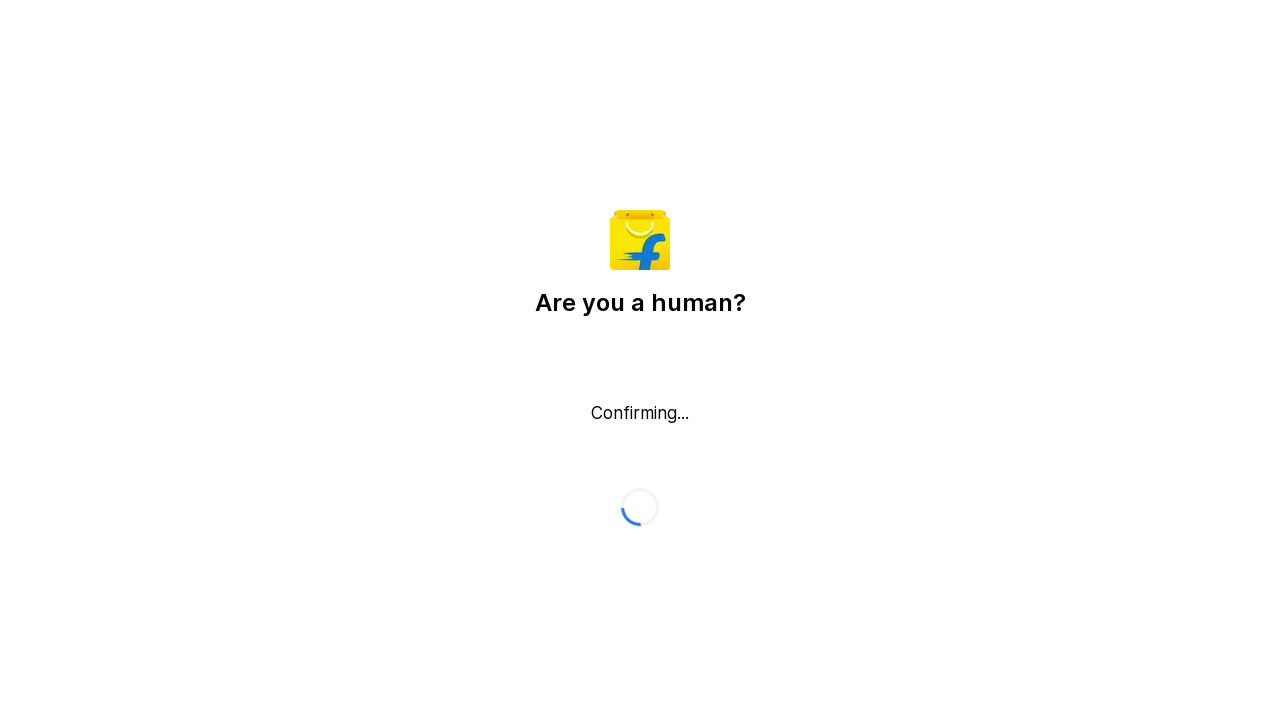

Navigated back using browser back button
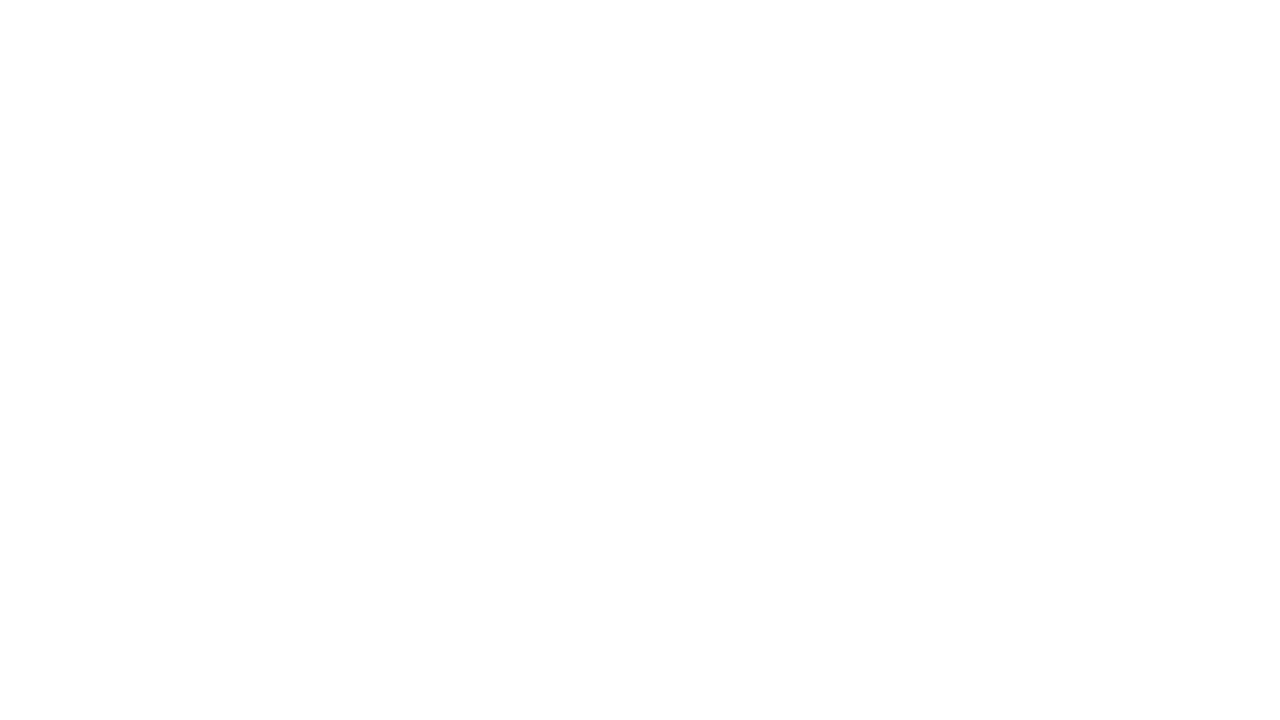

Navigated forward using browser forward button
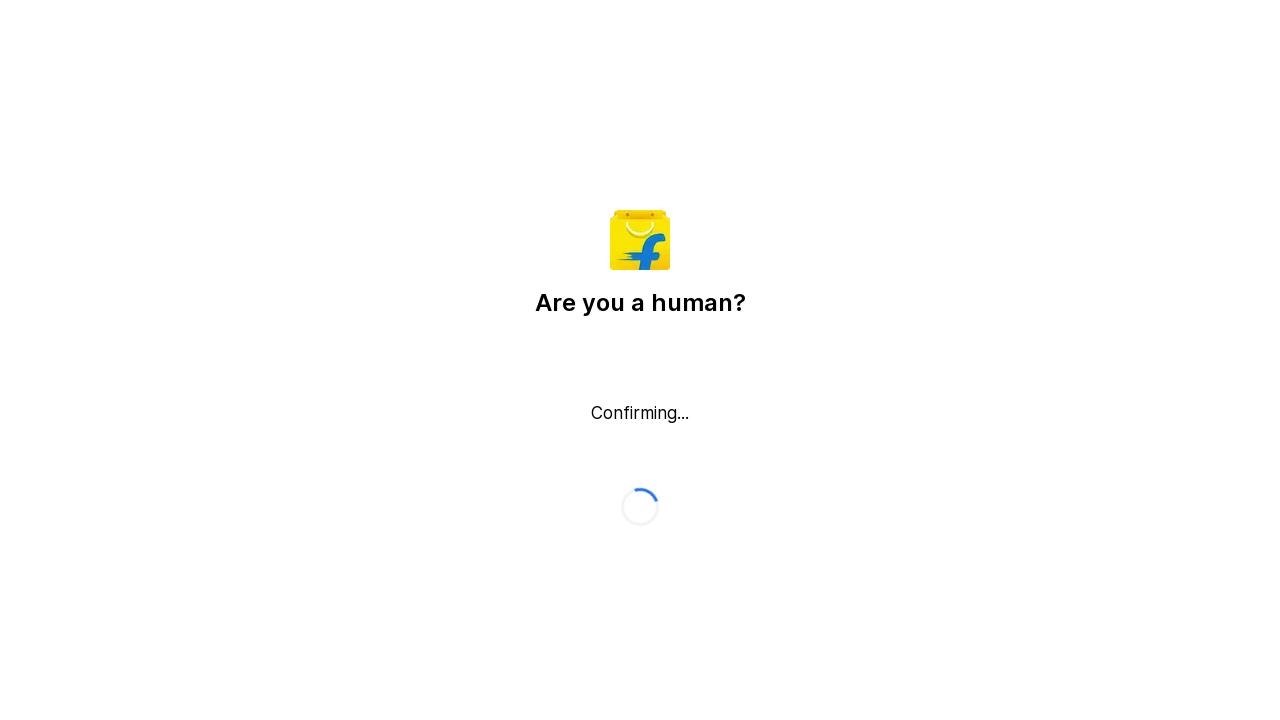

Refreshed the current page
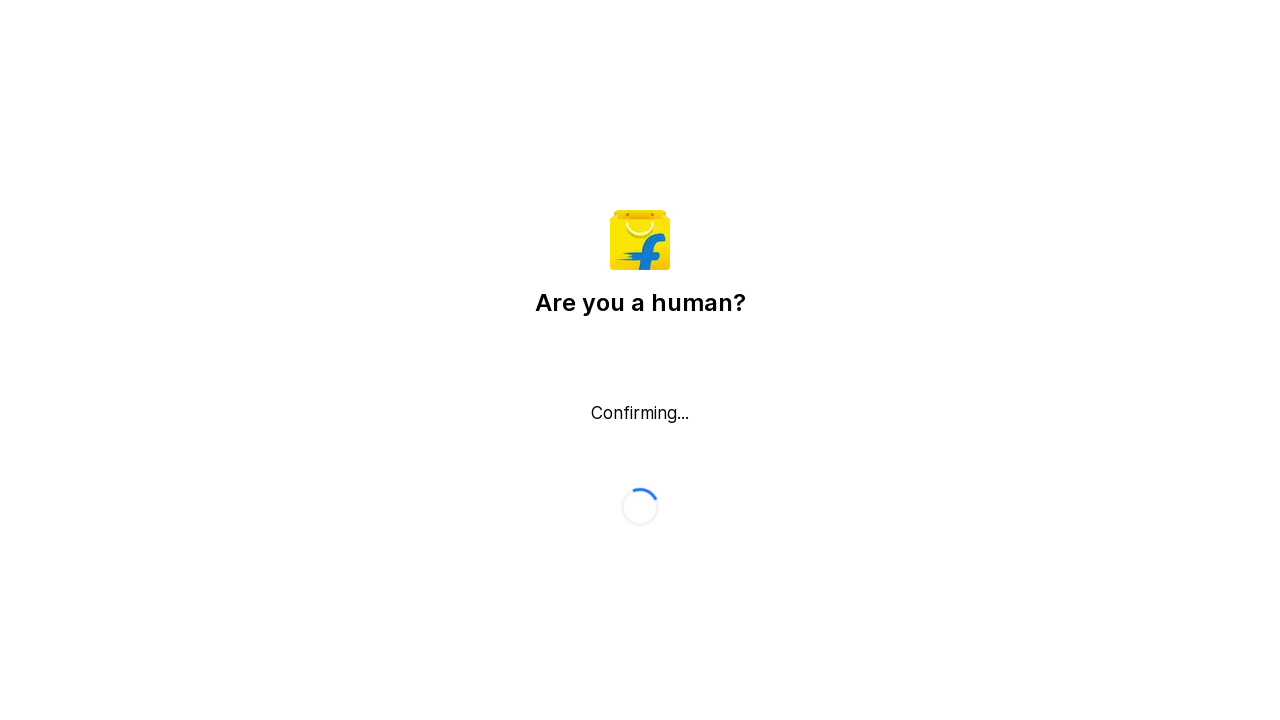

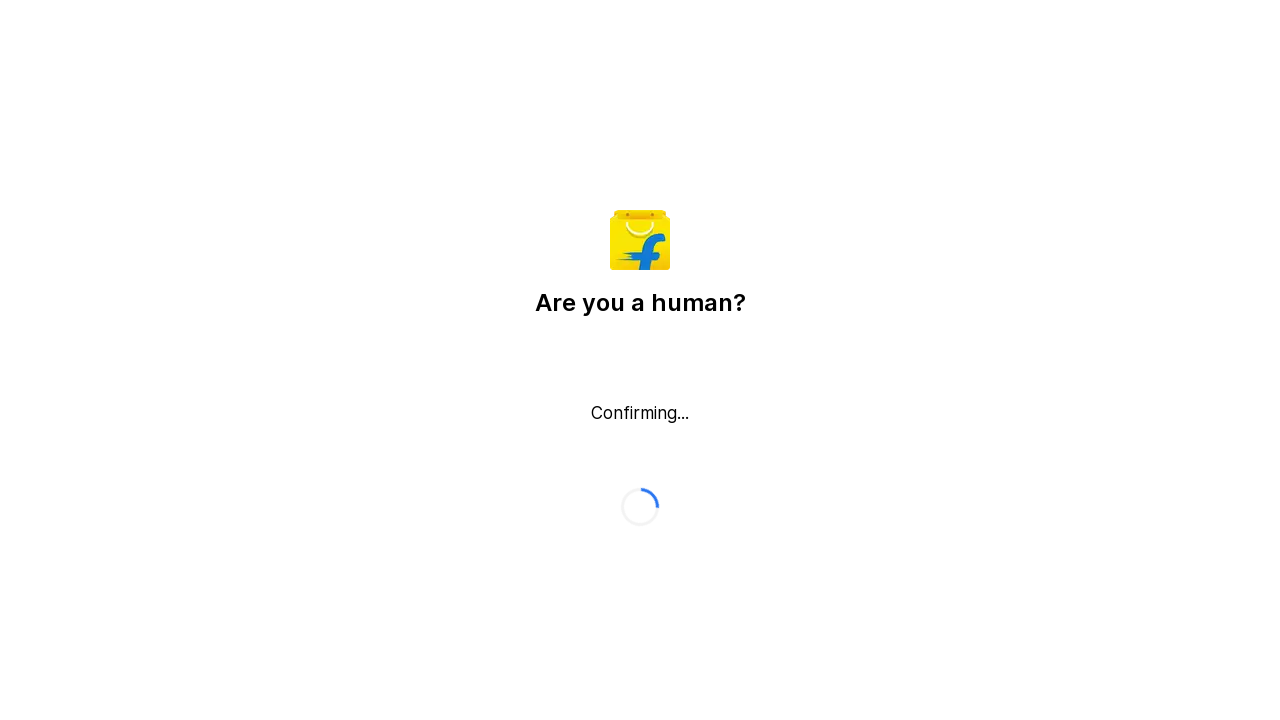